Tests keyboard actions (select all, cut) and double-click functionality on a text field and copy button

Starting URL: https://testautomationpractice.blogspot.com/

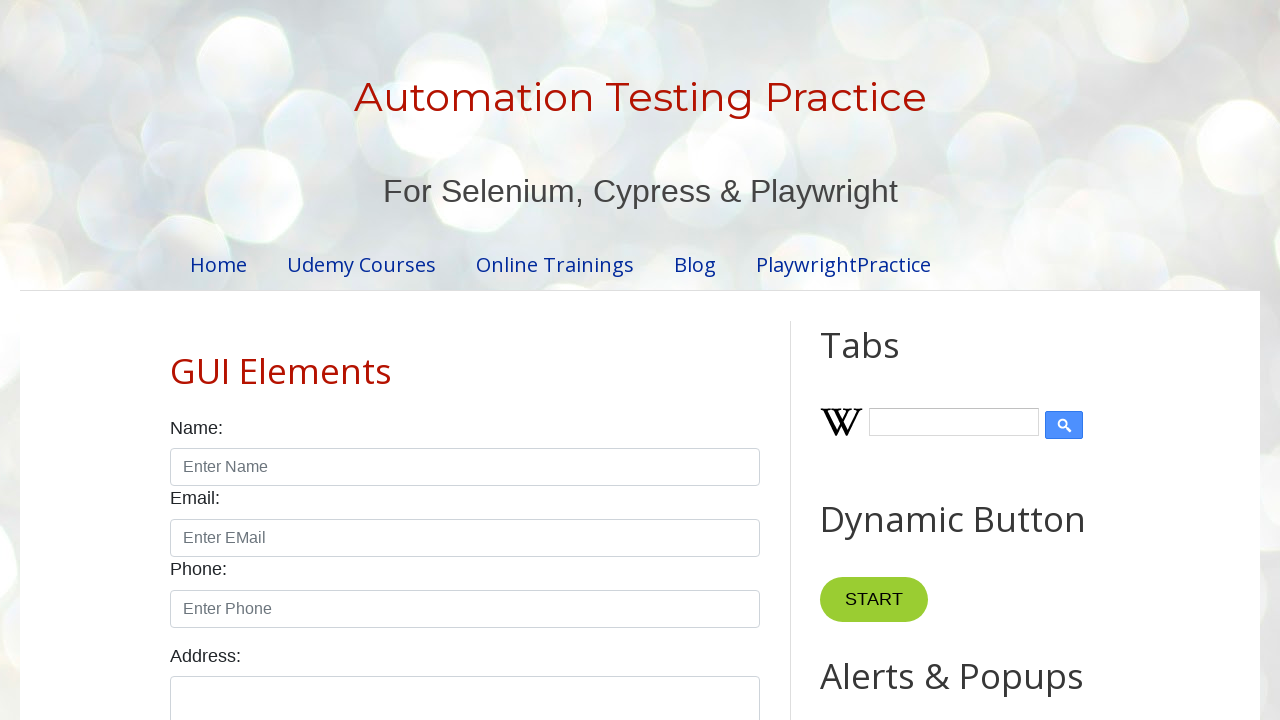

Located the text input field with id 'field1'
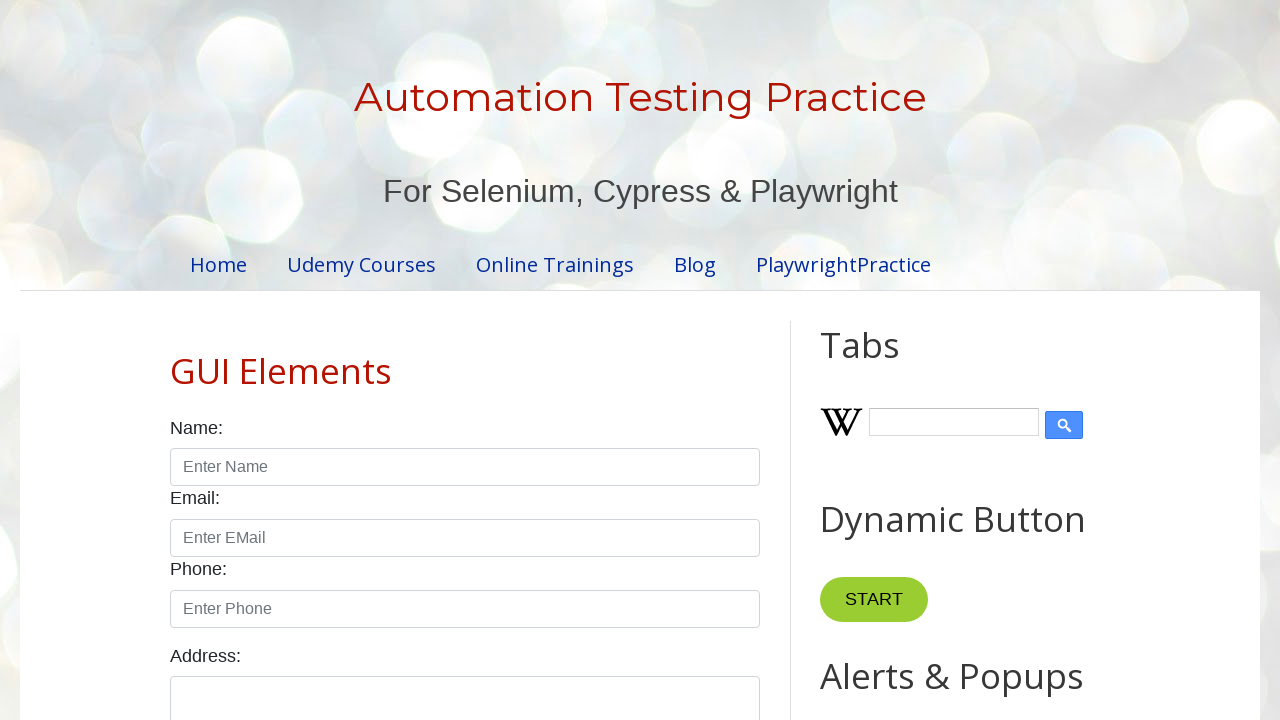

Selected all text in the text field using Ctrl+A on xpath=//input[@id='field1']
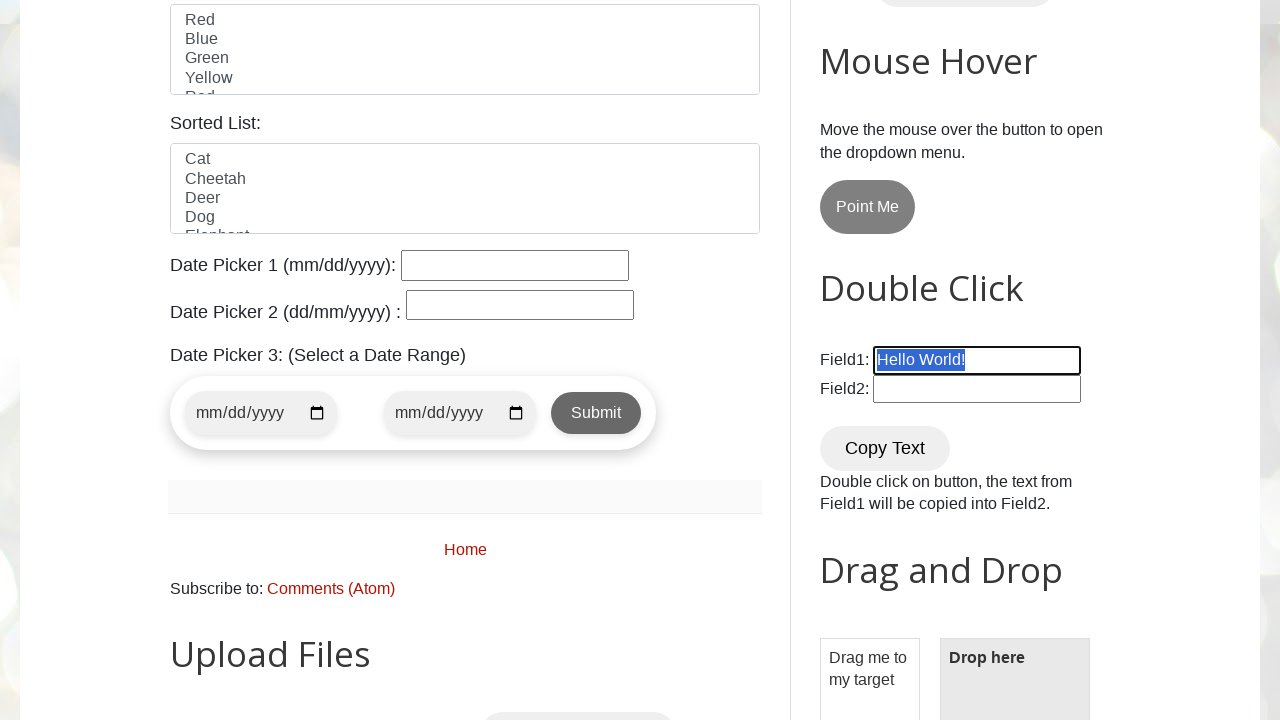

Cut the selected text using Ctrl+X on xpath=//input[@id='field1']
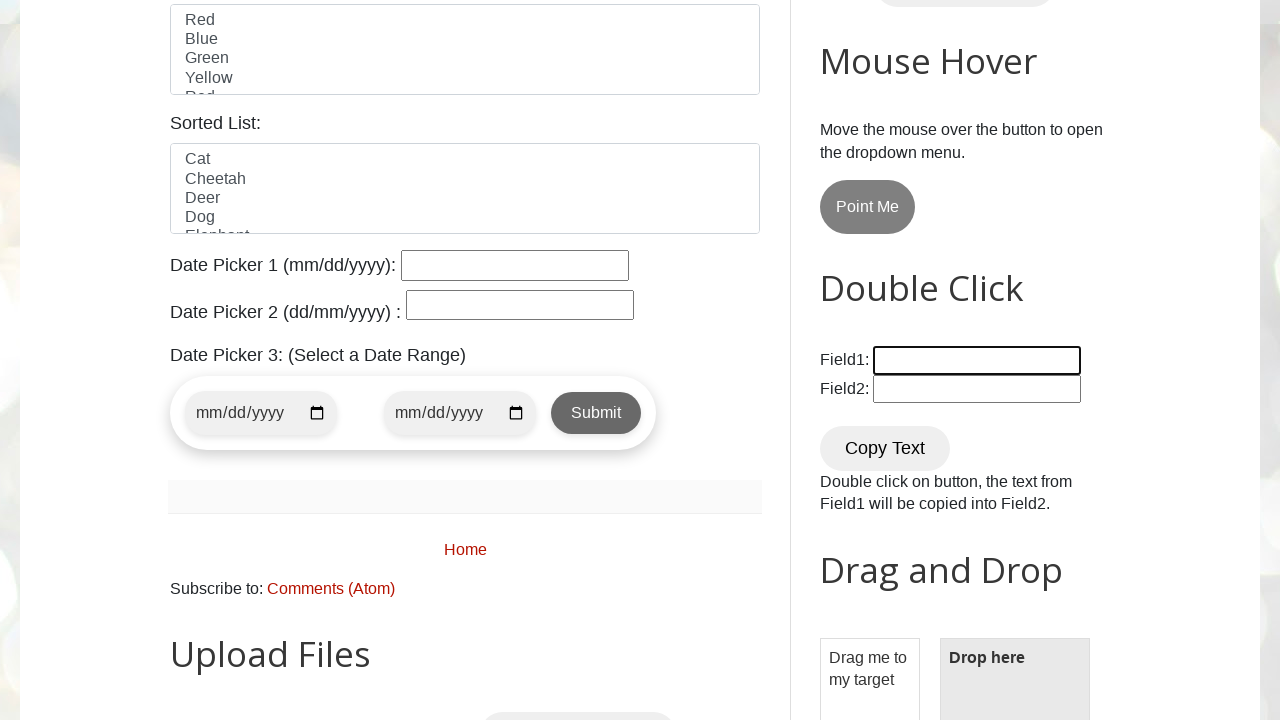

Filled text field with 'Playwright pratice' on xpath=//input[@id='field1']
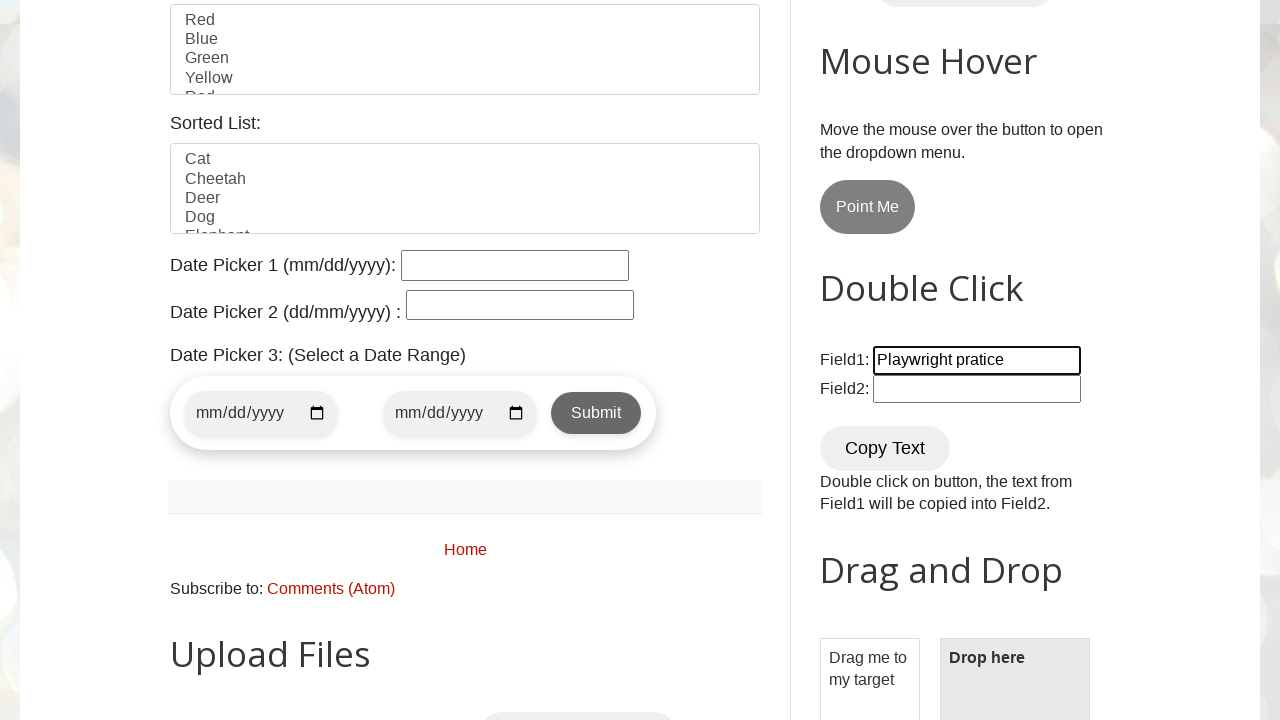

Located the Copy Text button
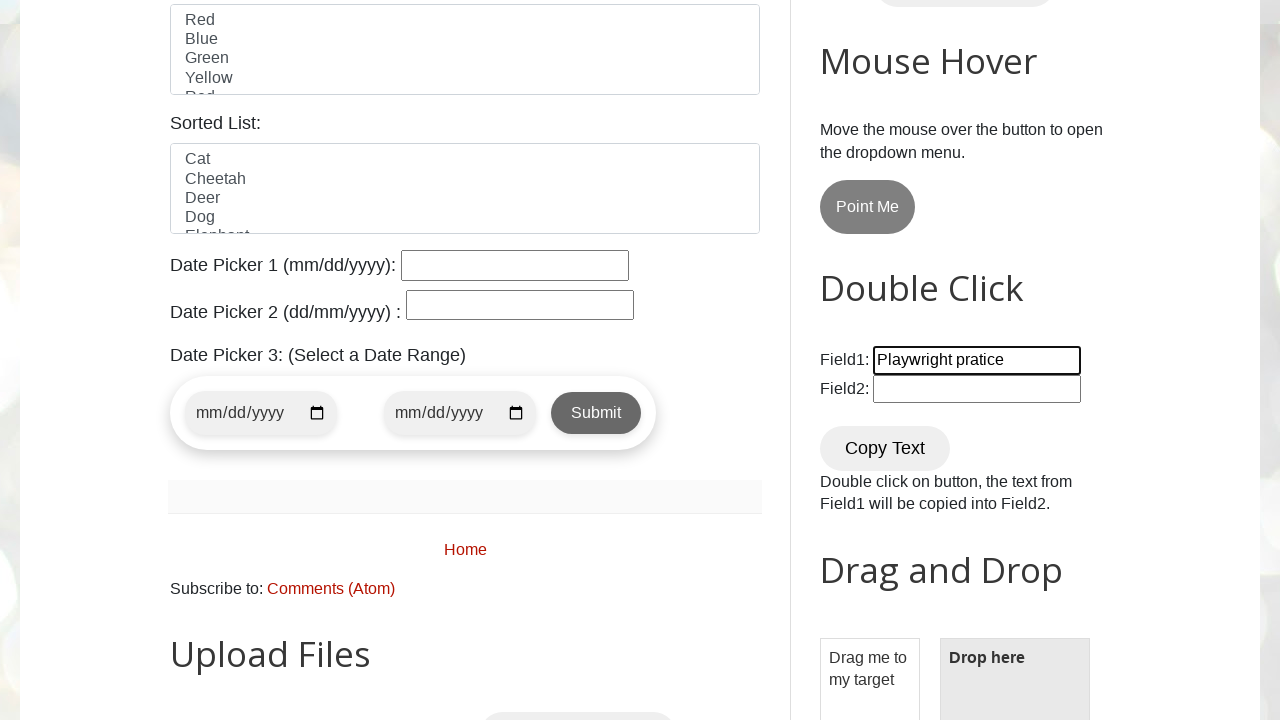

Double-clicked the Copy Text button at (885, 448) on xpath=//button[contains(text(),'Copy Text')]
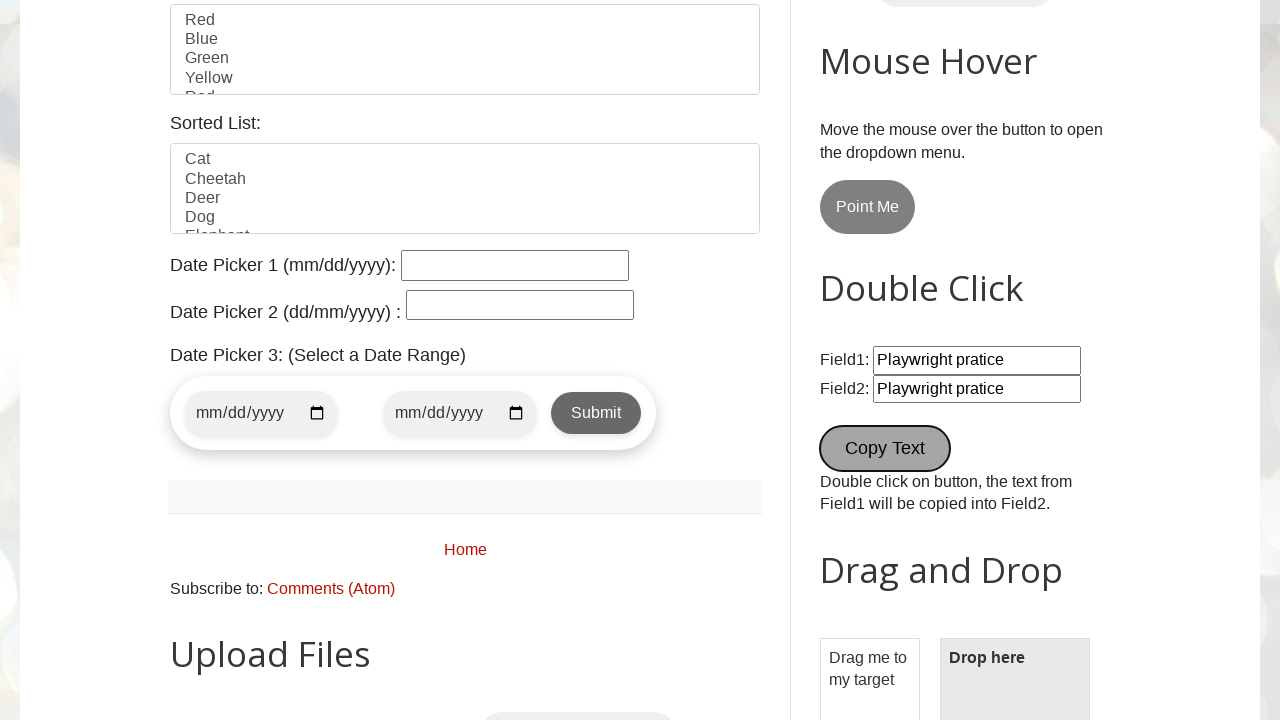

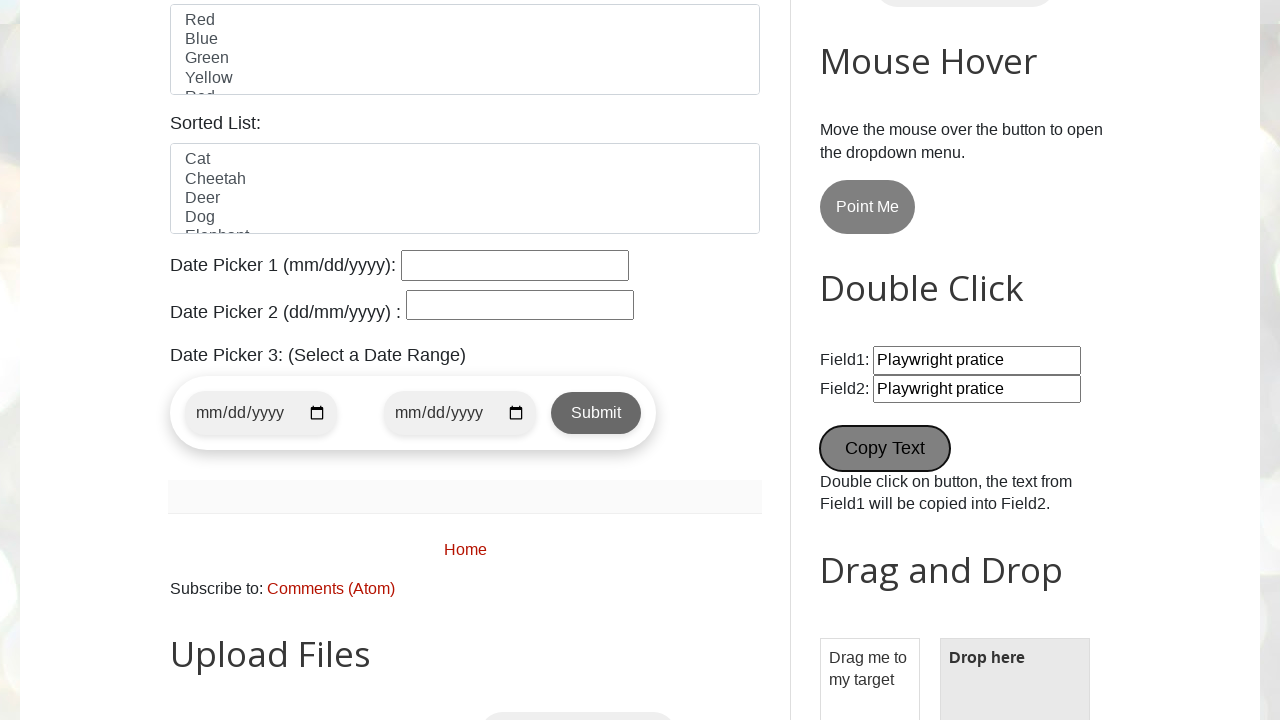